Tests the dictation.io speech interface by clearing the text area and clicking the start button to initiate speech recognition

Starting URL: https://dictation.io/speech

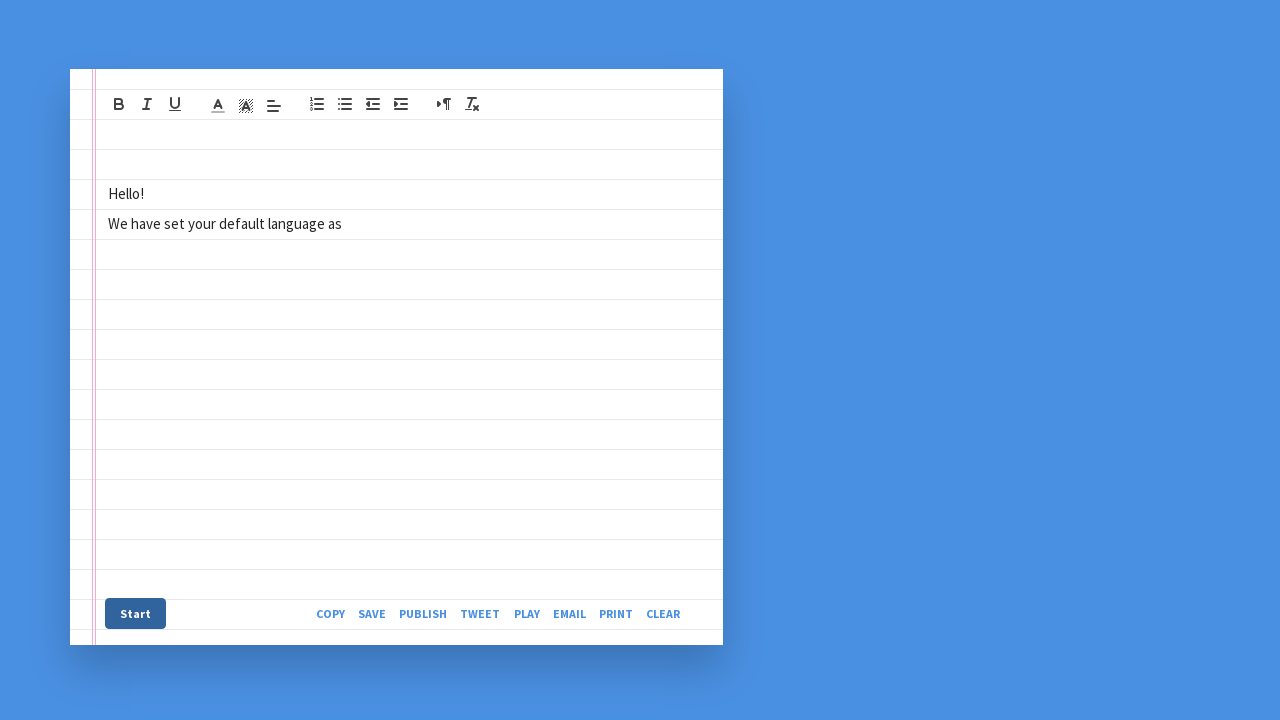

Page loaded and network idle
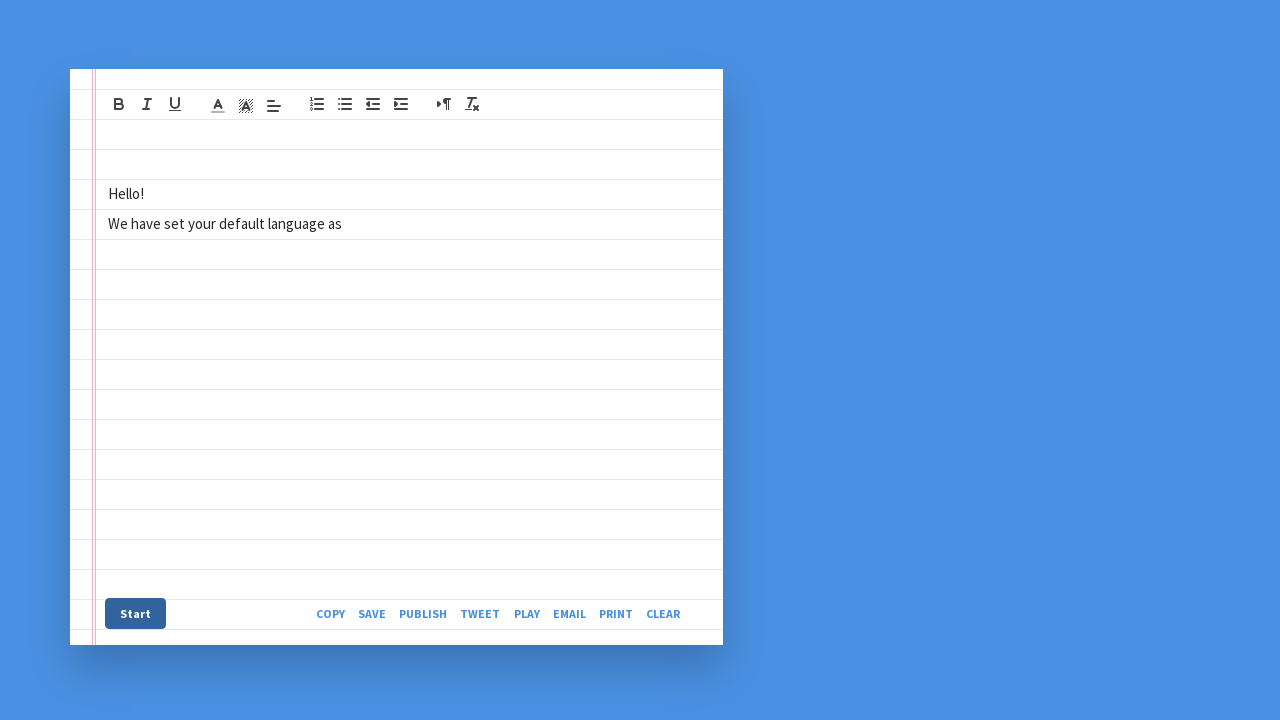

No initial popup/overlay detected on xpath=/html/body/div[1]/div
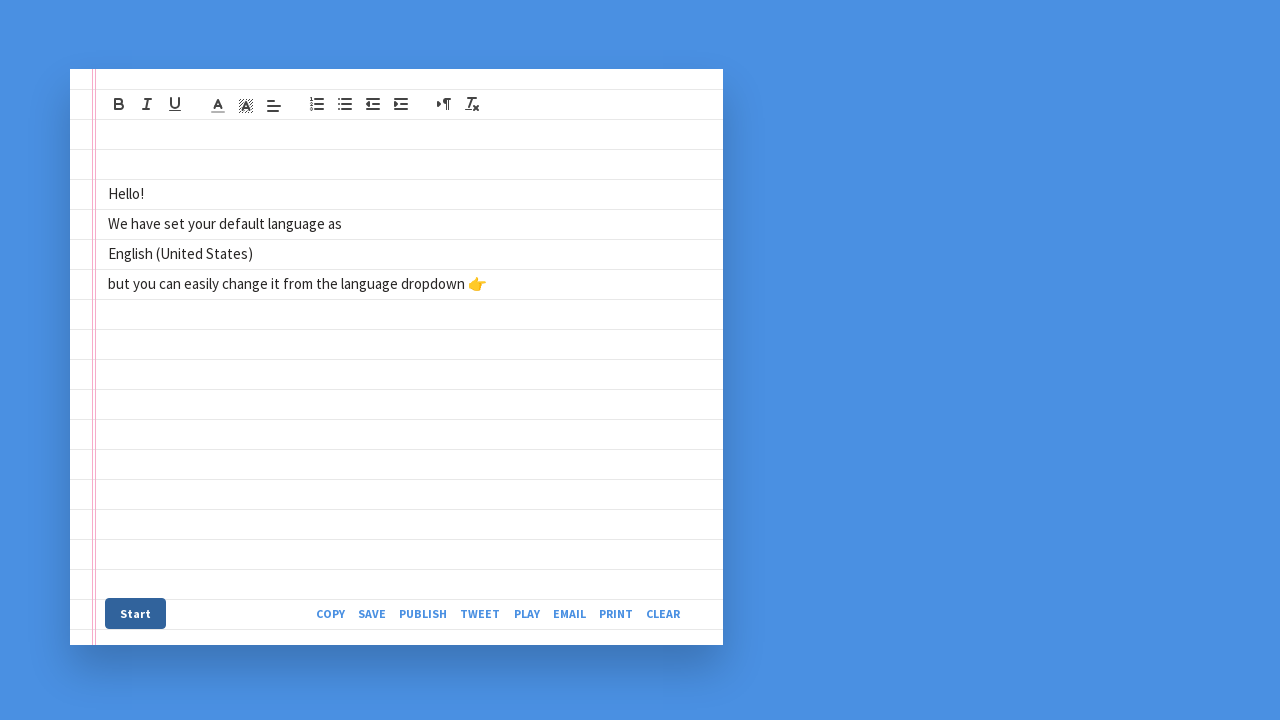

Waited for dictation interface to be ready
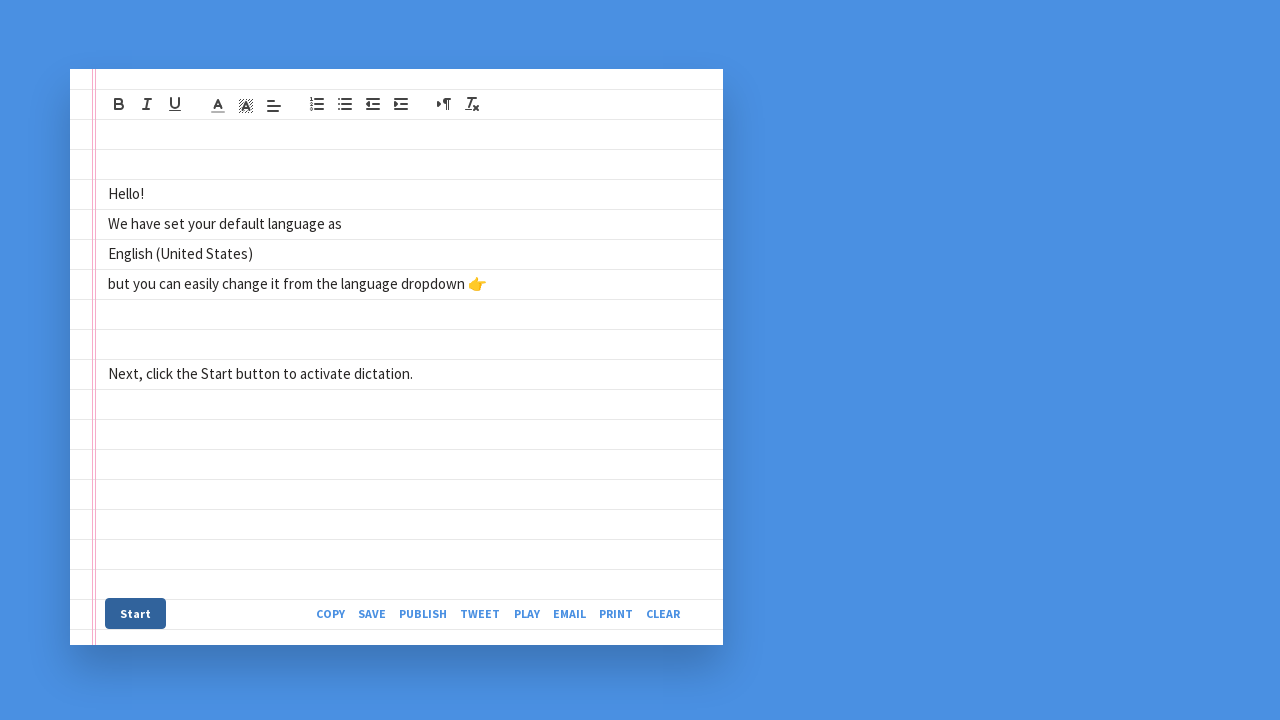

Clicked Clear button to reset text area at (669, 613) on xpath=/html/body/div[3]/section/div/div/div[2]/div/div[3]/div[2]/a[8]
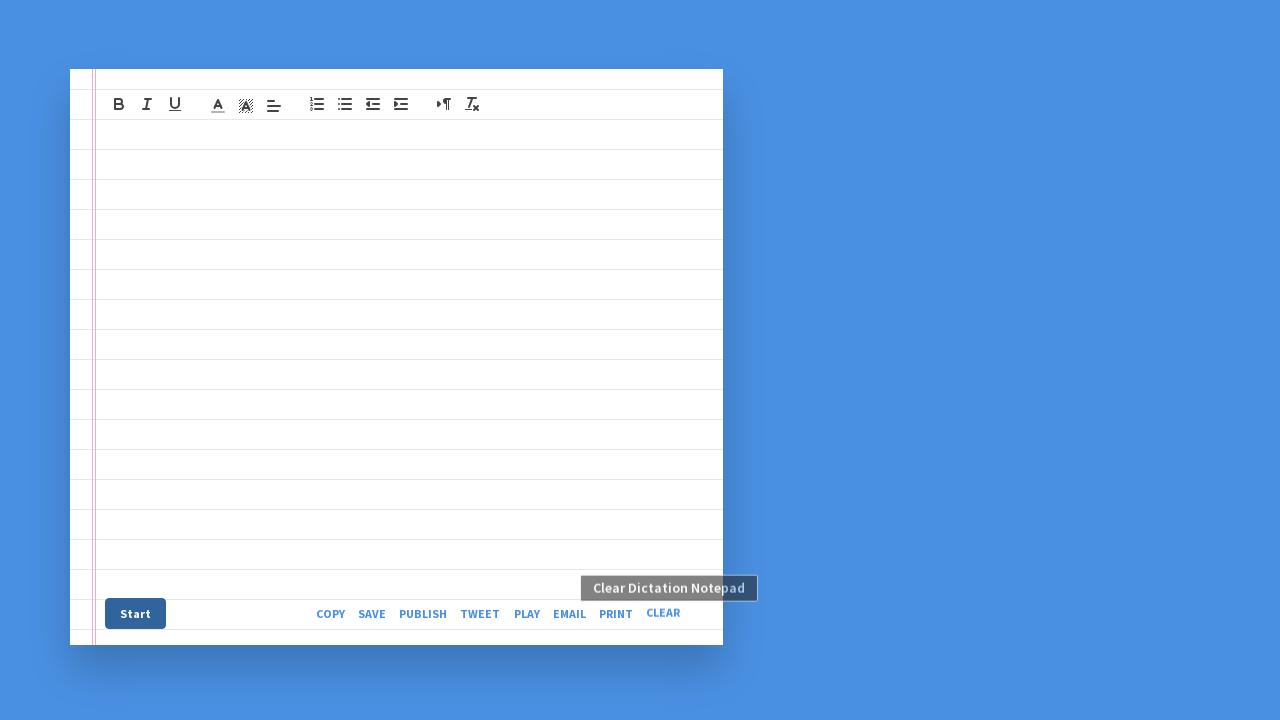

Waited before initiating speech recognition
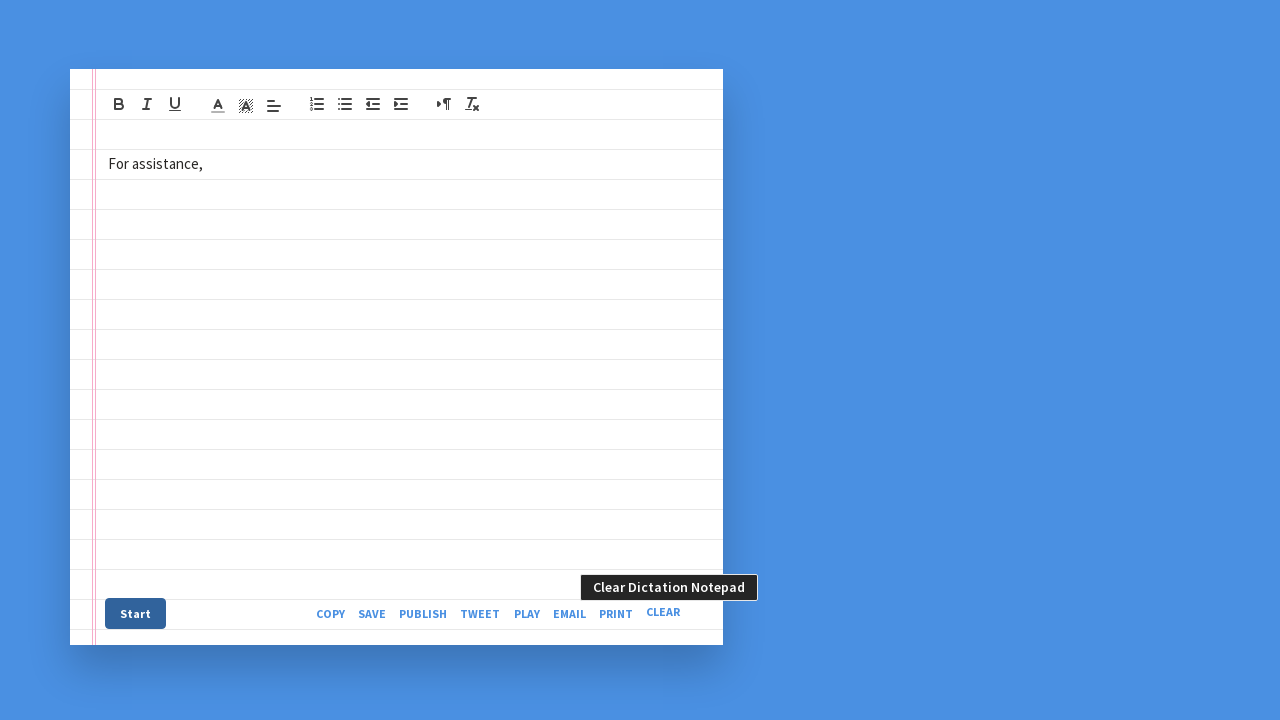

Clicked Start button to initiate speech recognition at (136, 613) on xpath=/html/body/div[3]/section/div/div/div[2]/div/div[3]/div[1]/a
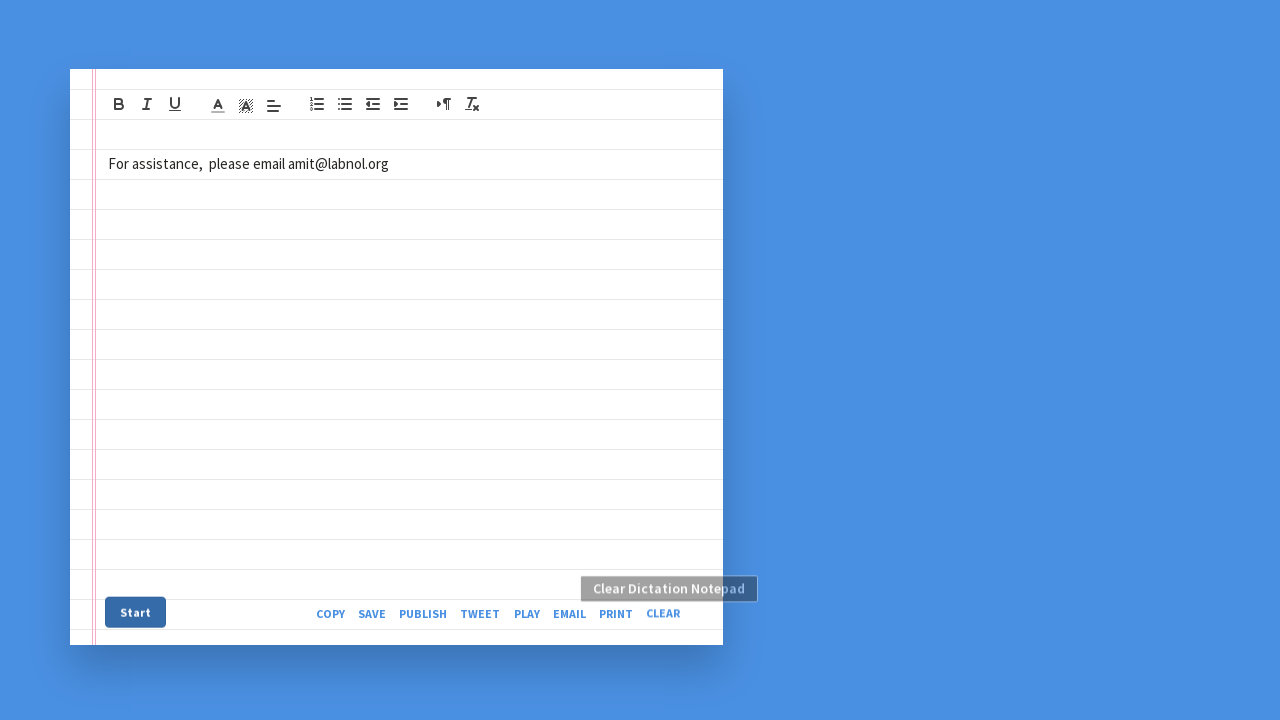

Waited for speech recognition interface to respond
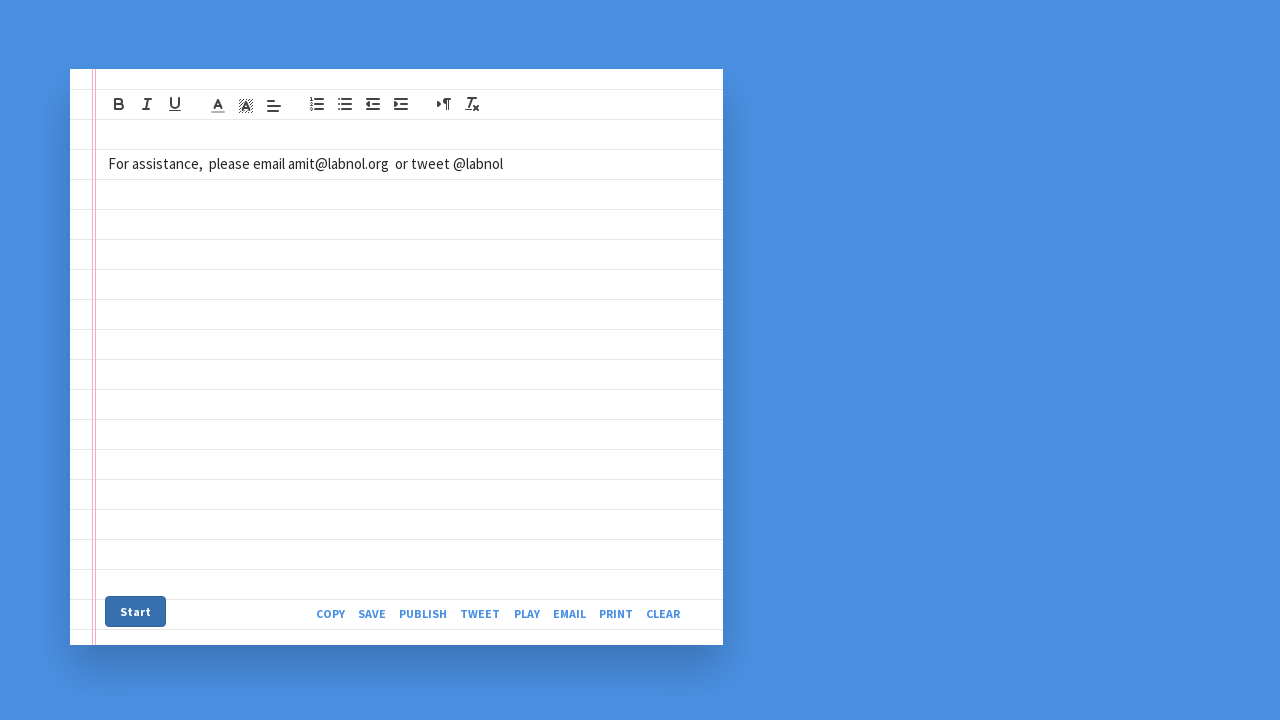

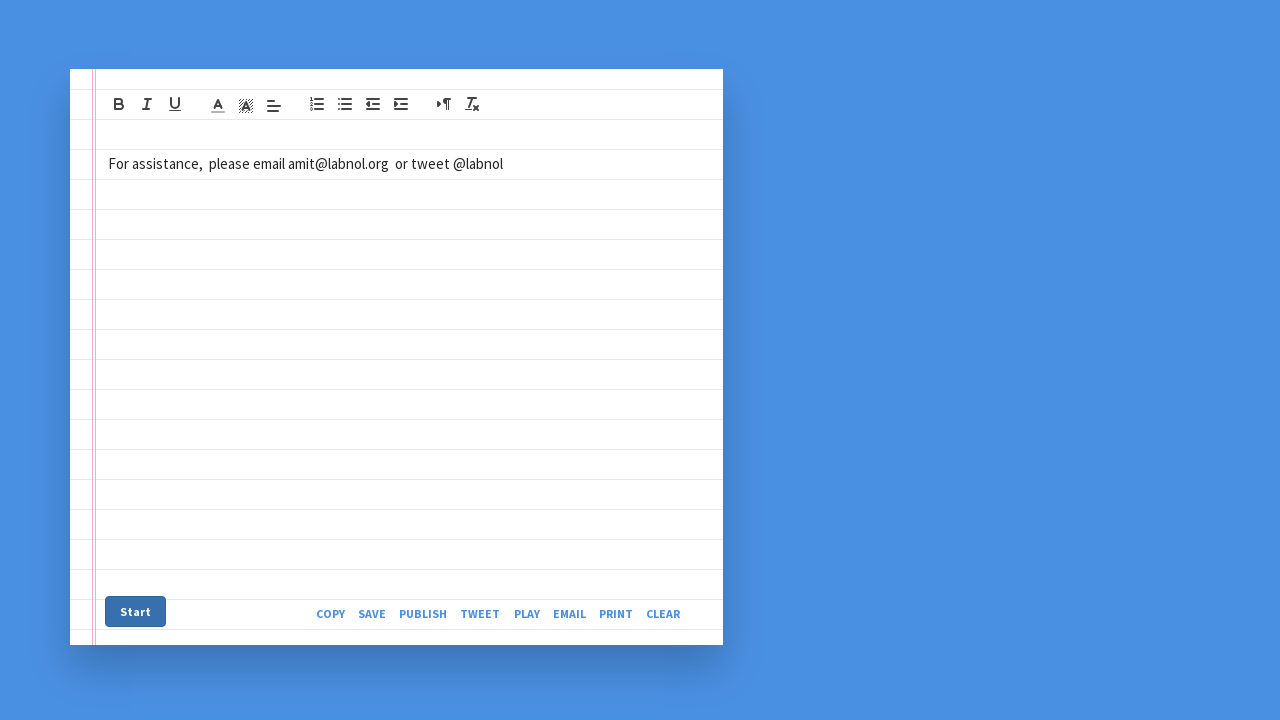